Tests dynamic content loading by clicking a start button and waiting for a "Hello World!" message to appear using fluent wait patterns

Starting URL: https://the-internet.herokuapp.com/dynamic_loading/1

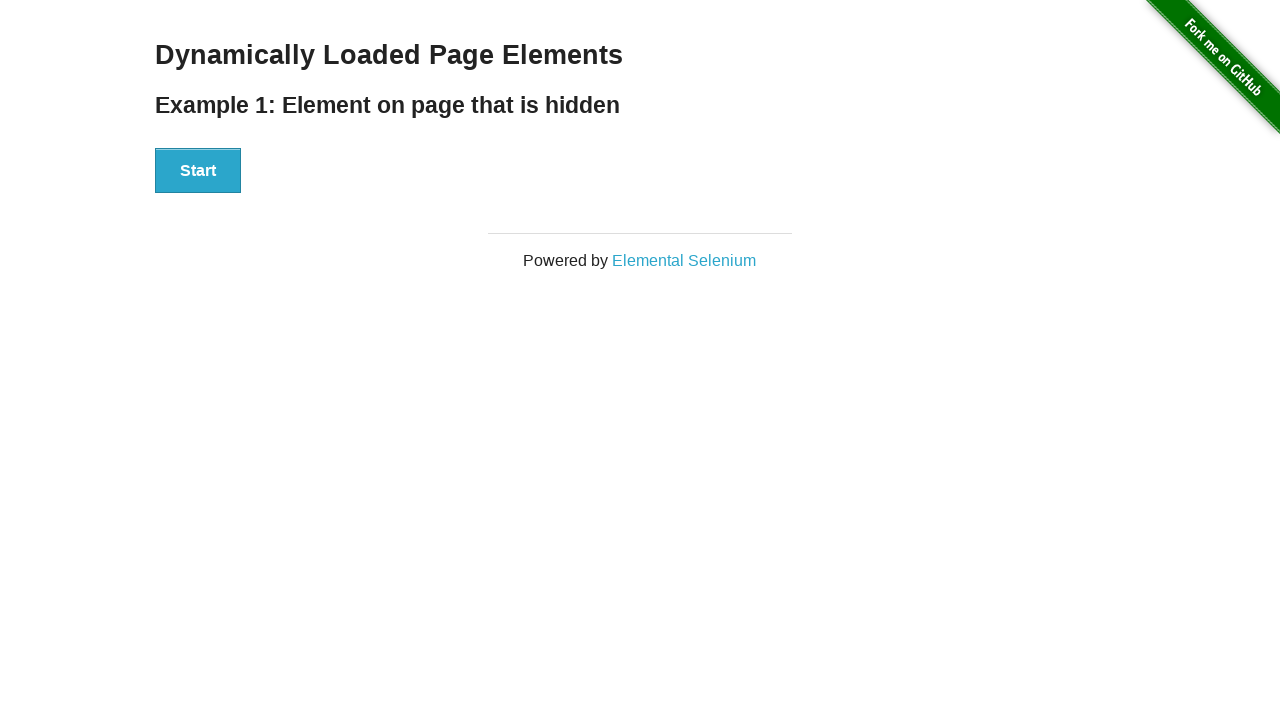

Clicked the start button to begin dynamic content loading at (198, 171) on xpath=//div[@id='start']//button
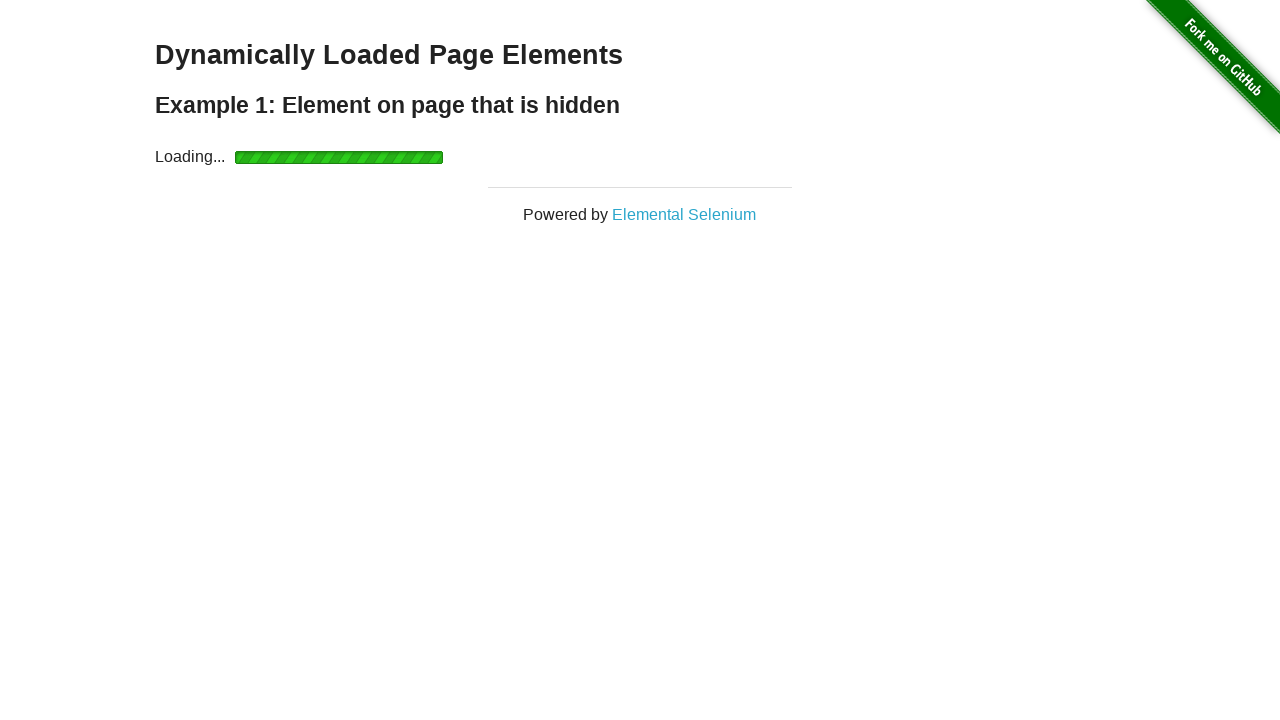

Located the Hello World! element
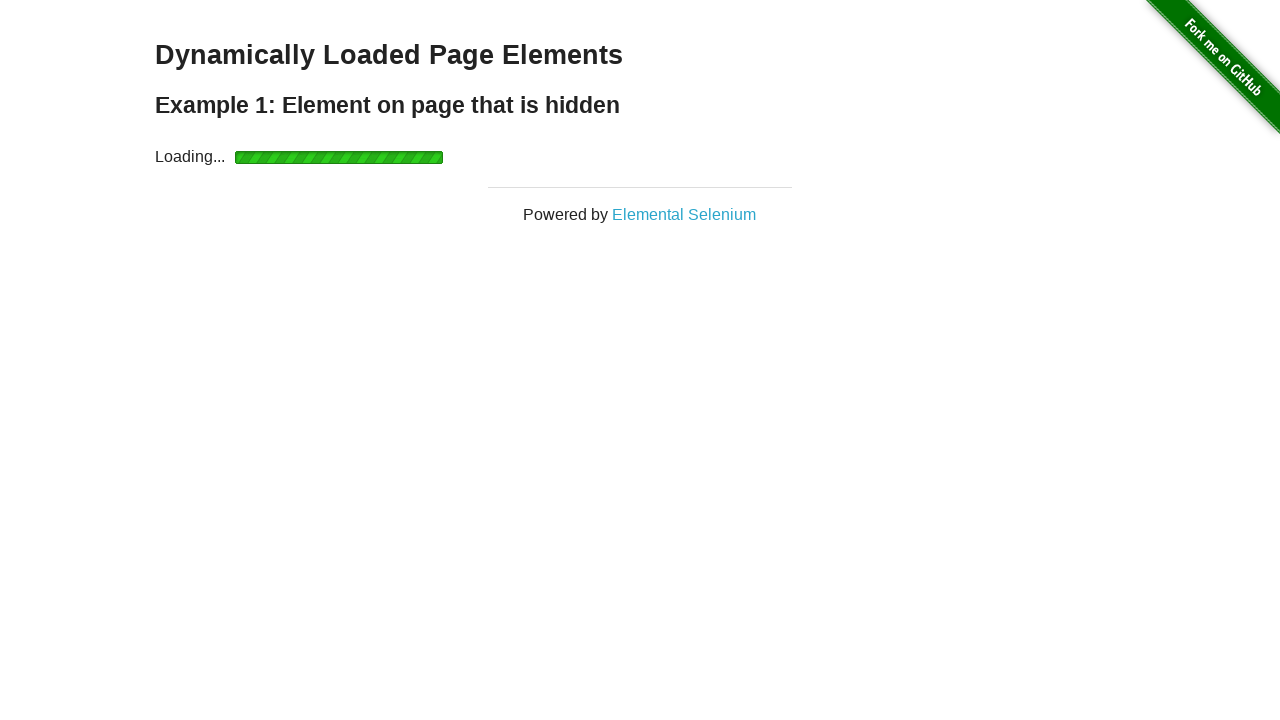

Waited for Hello World! message to appear (fluent wait pattern)
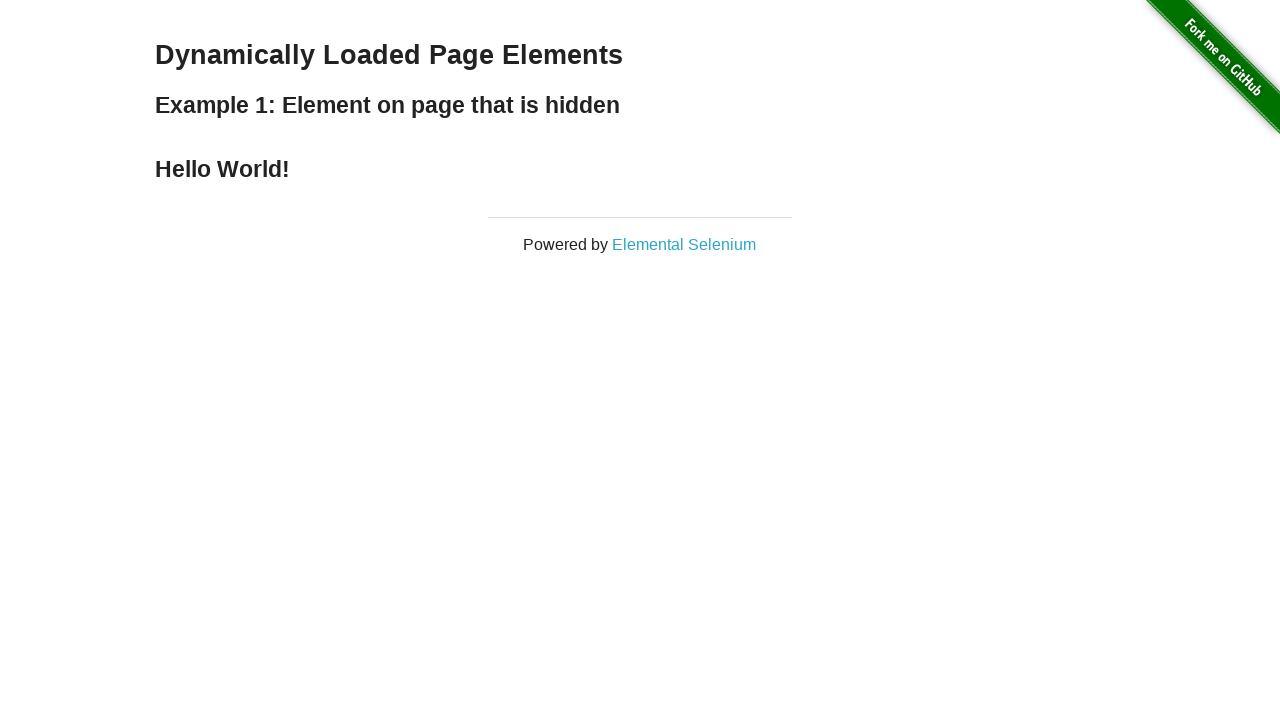

Verified that the Hello World! text content matches expected value
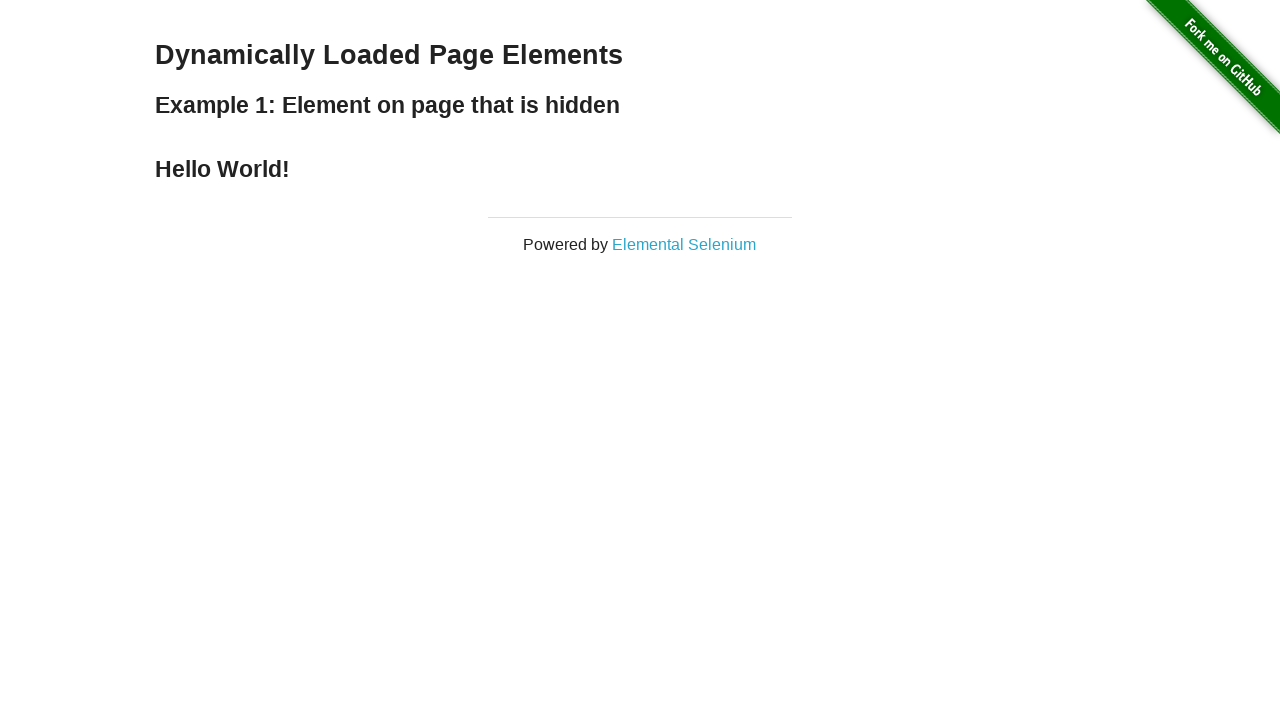

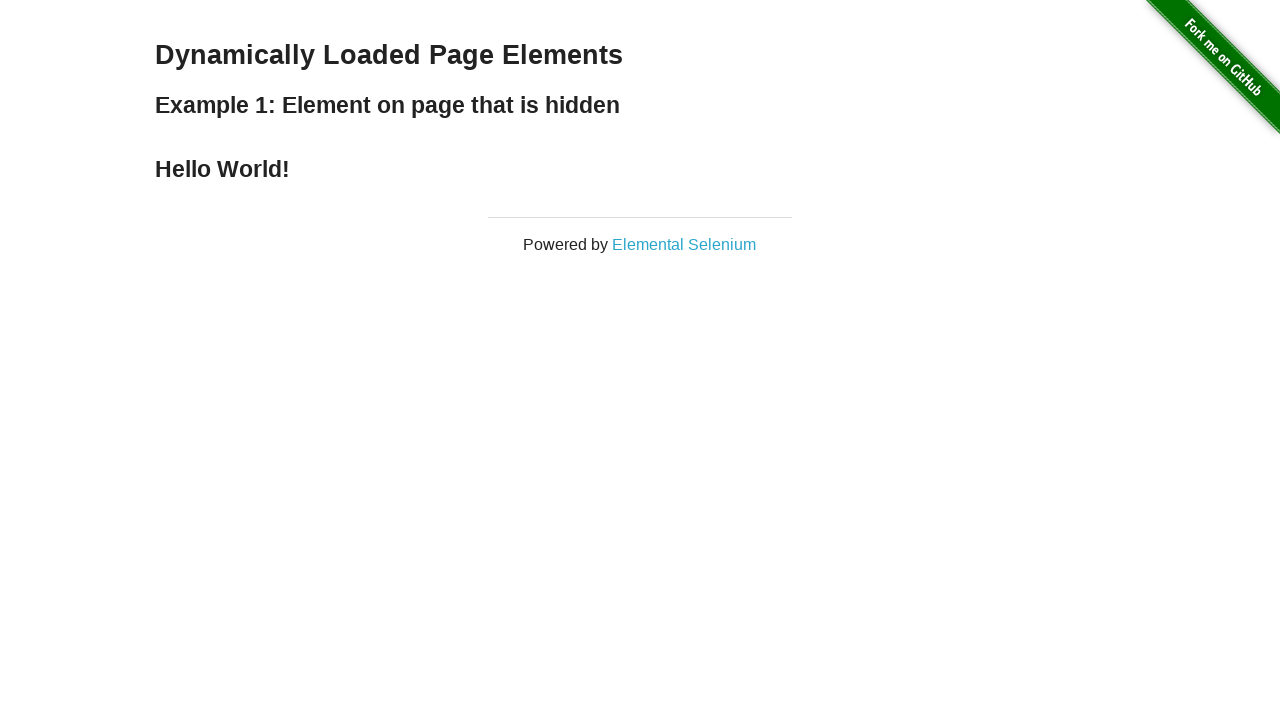